Tests page scrolling functionality by scrolling down and then up on a documentation page

Starting URL: https://mdbootstrap.com/docs/b4/jquery/tables/scroll/

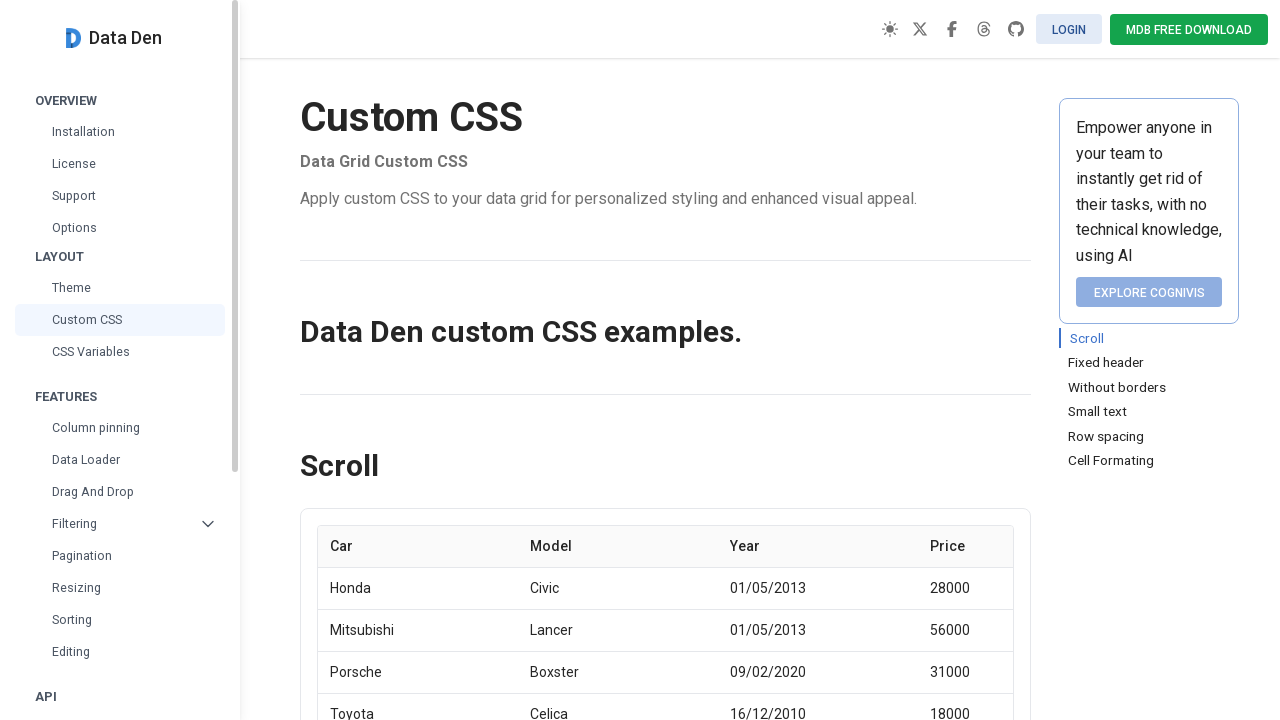

Scrolled down the documentation page by 3050 pixels
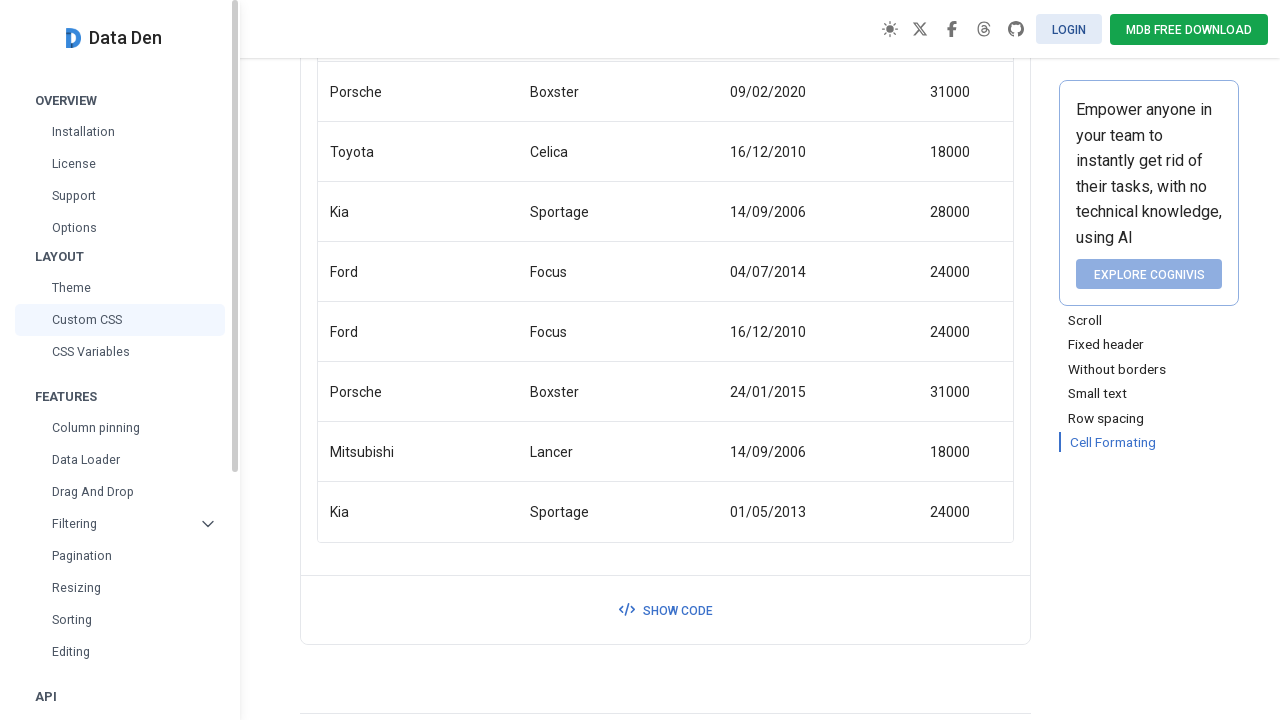

Waited 2 seconds after scrolling down
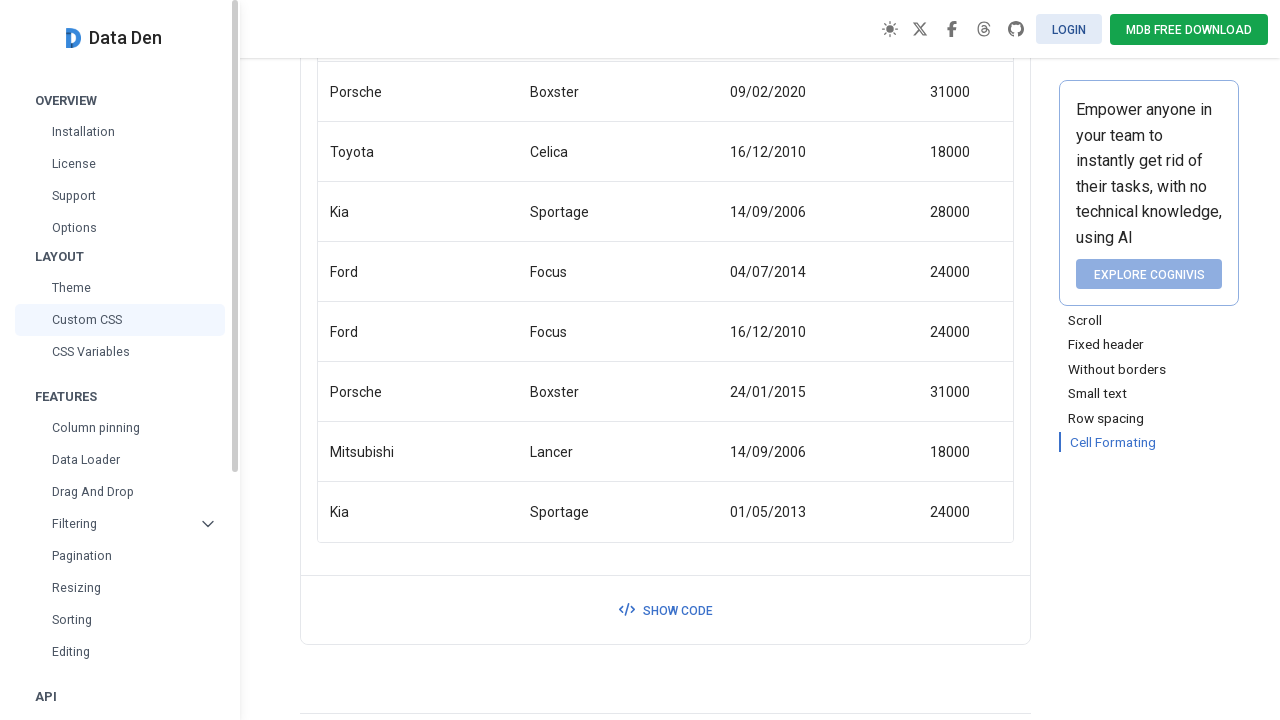

Scrolled up the documentation page by 2000 pixels
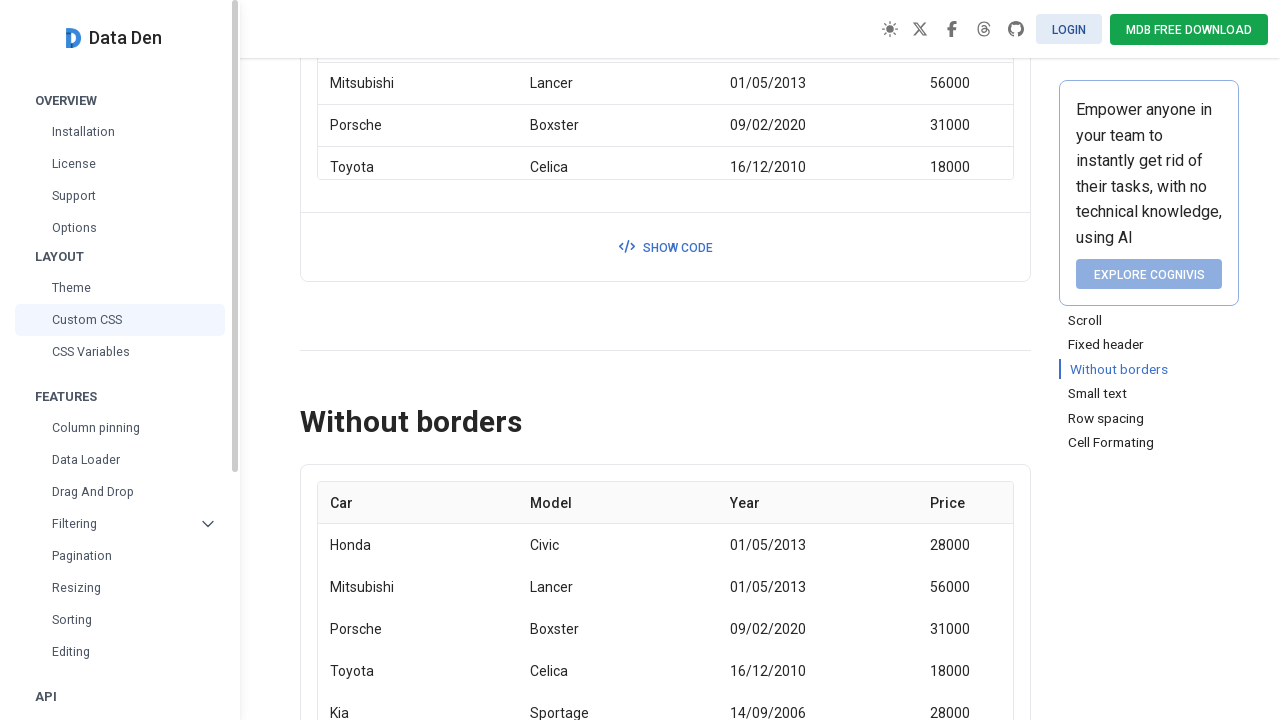

Waited 2 seconds after scrolling up
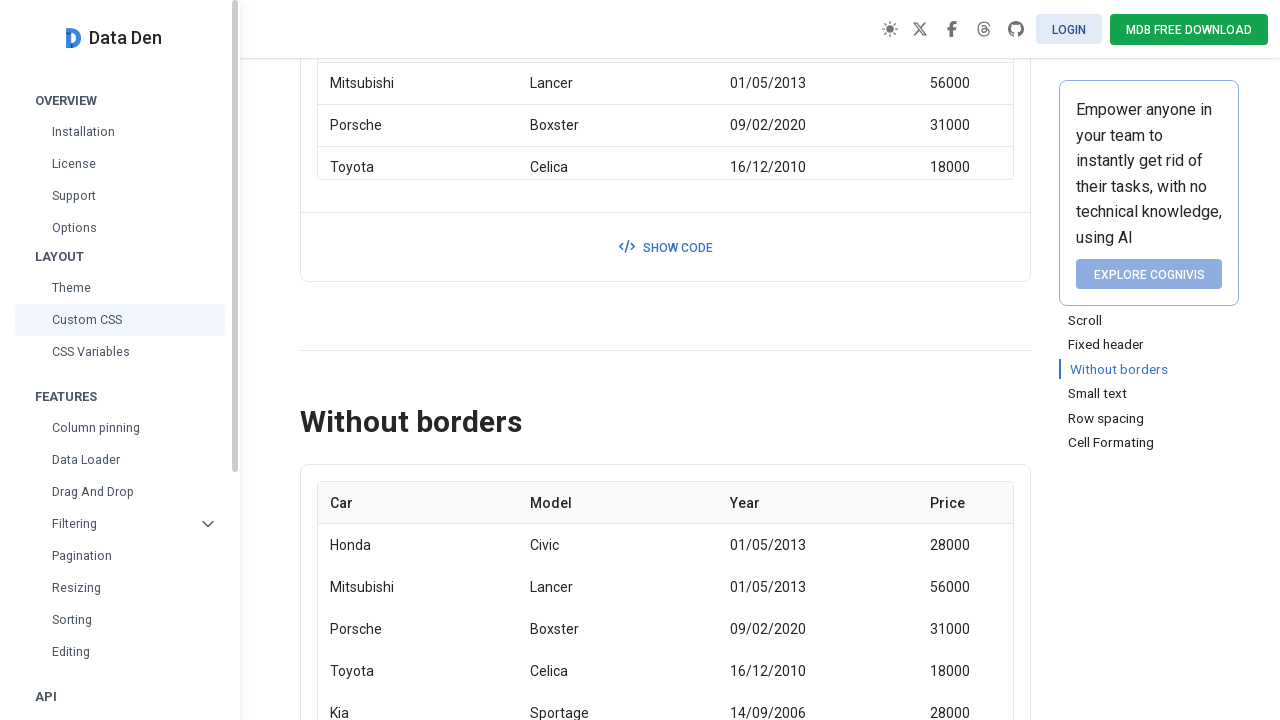

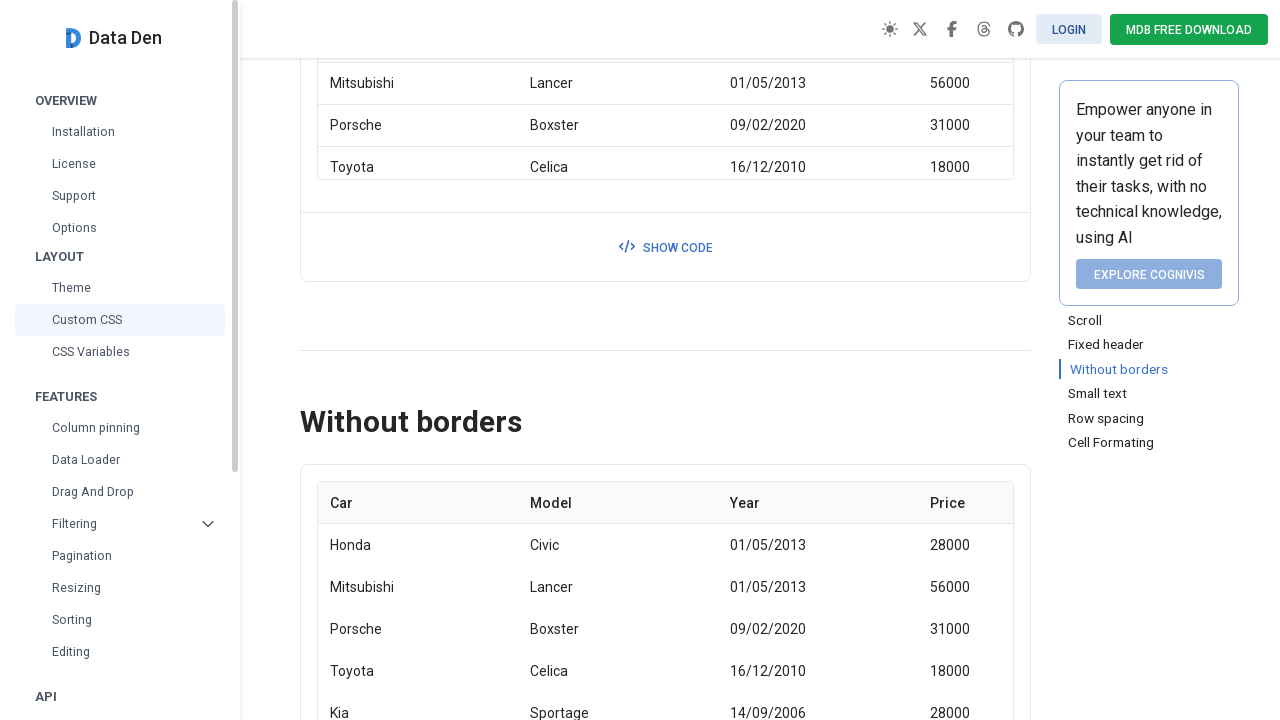